Tests multi-select dropdown functionality by selecting and deselecting multiple options using different methods (by index, value, and visible text)

Starting URL: http://practice.cydeo.com/dropdown

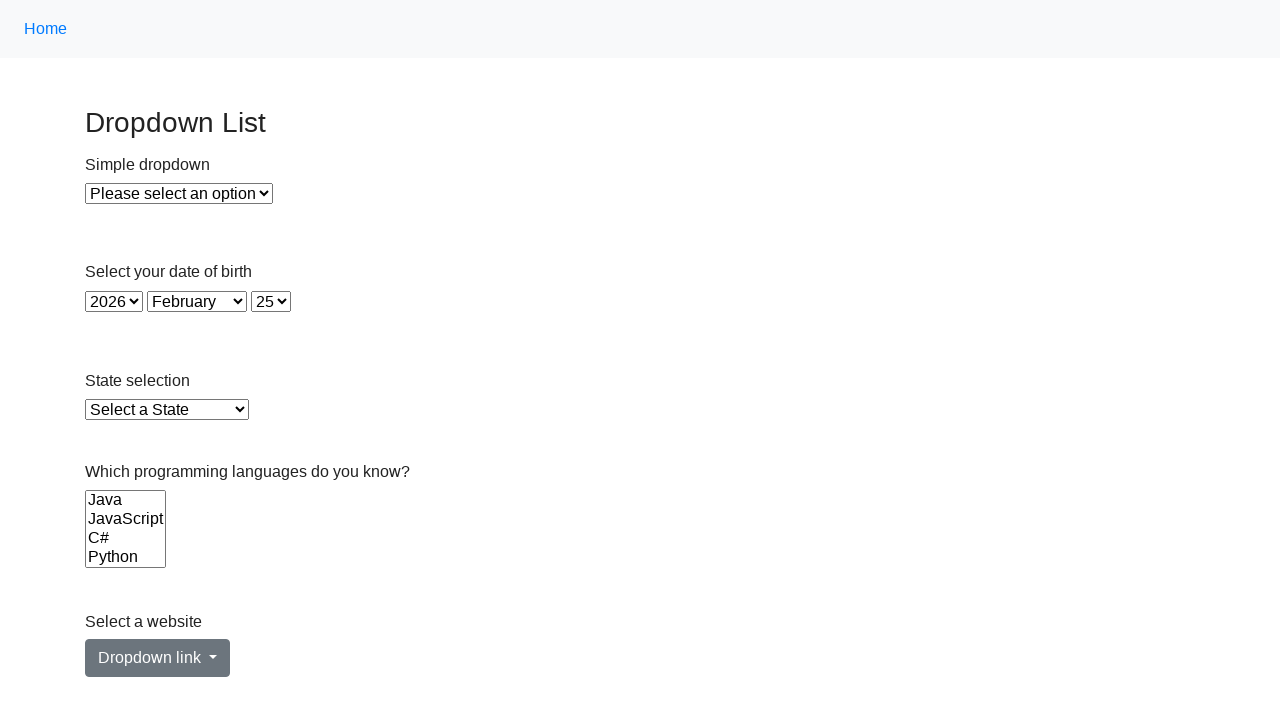

Located the multi-select dropdown element for Languages
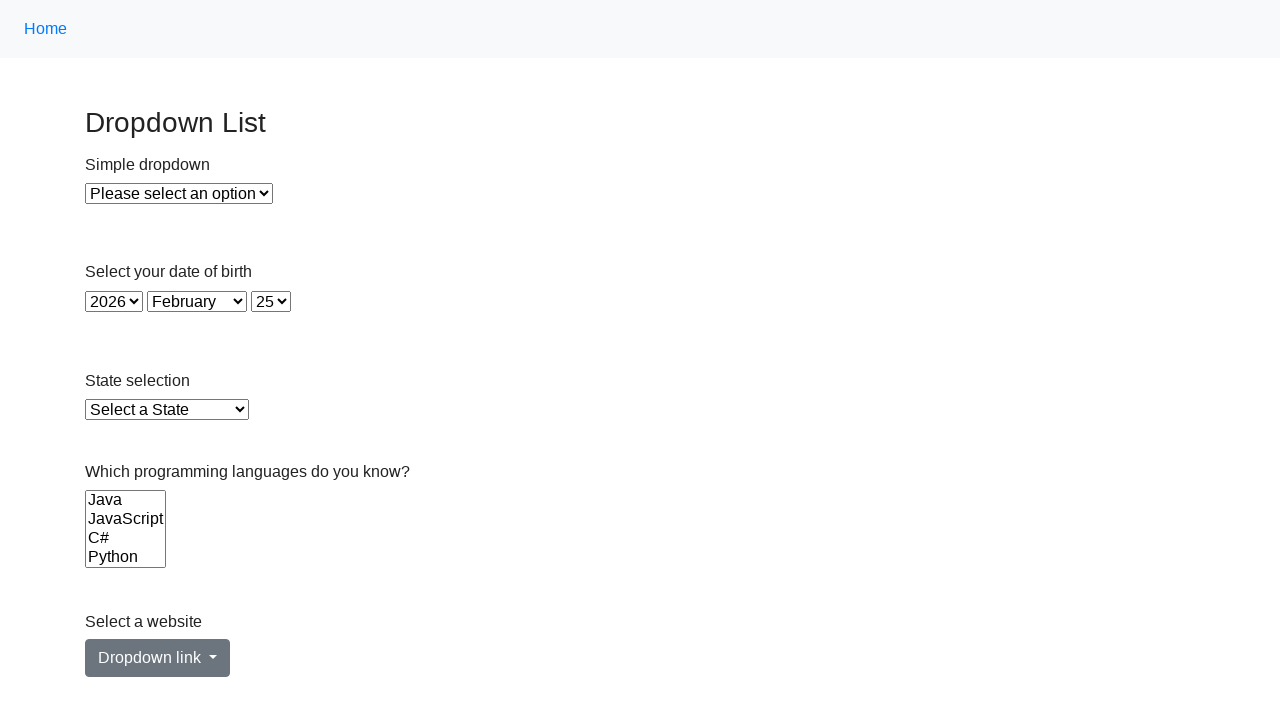

Selected option by index 3 (4th option) in Languages dropdown on select[name='Languages']
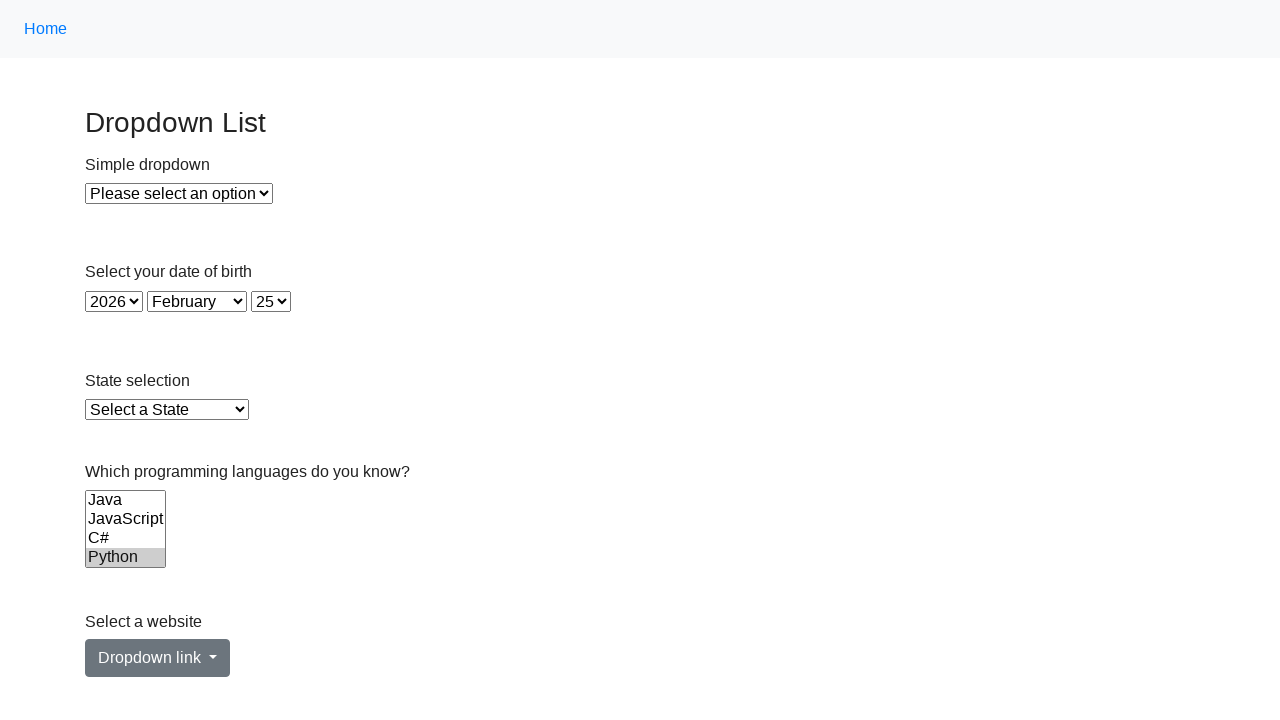

Selected option by value 'c#' in Languages dropdown on select[name='Languages']
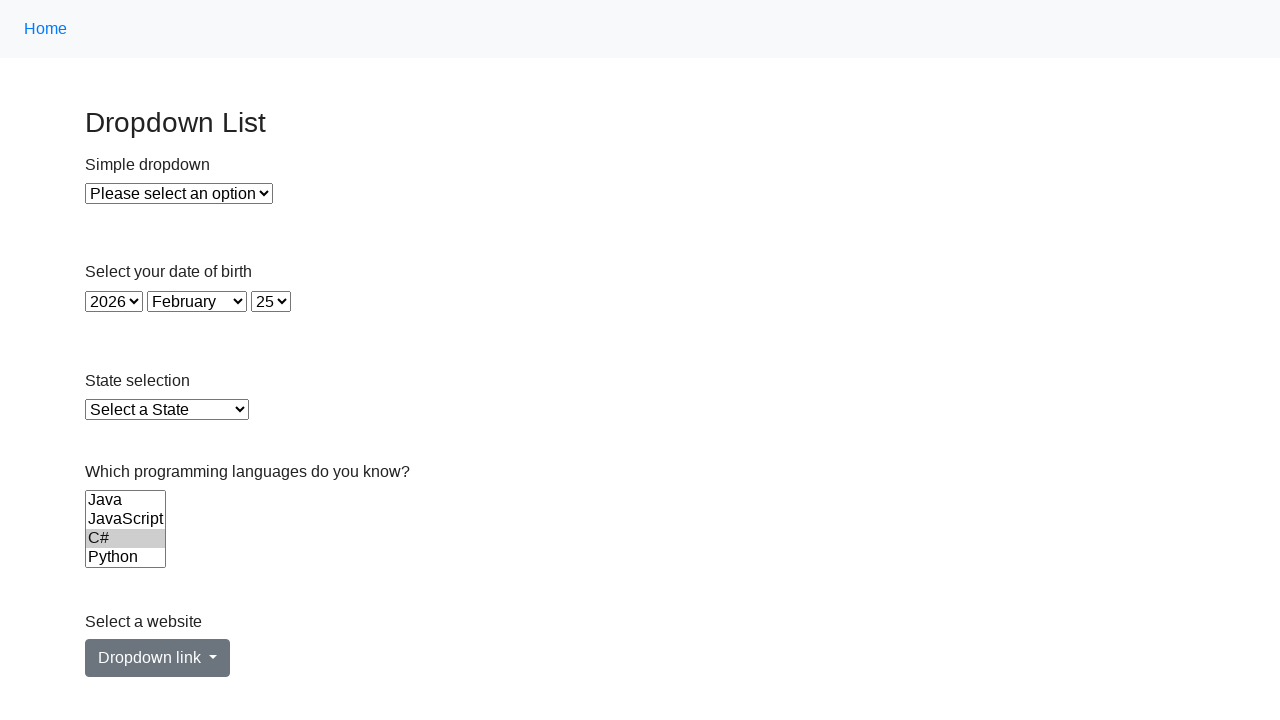

Selected option by visible text 'Java' in Languages dropdown on select[name='Languages']
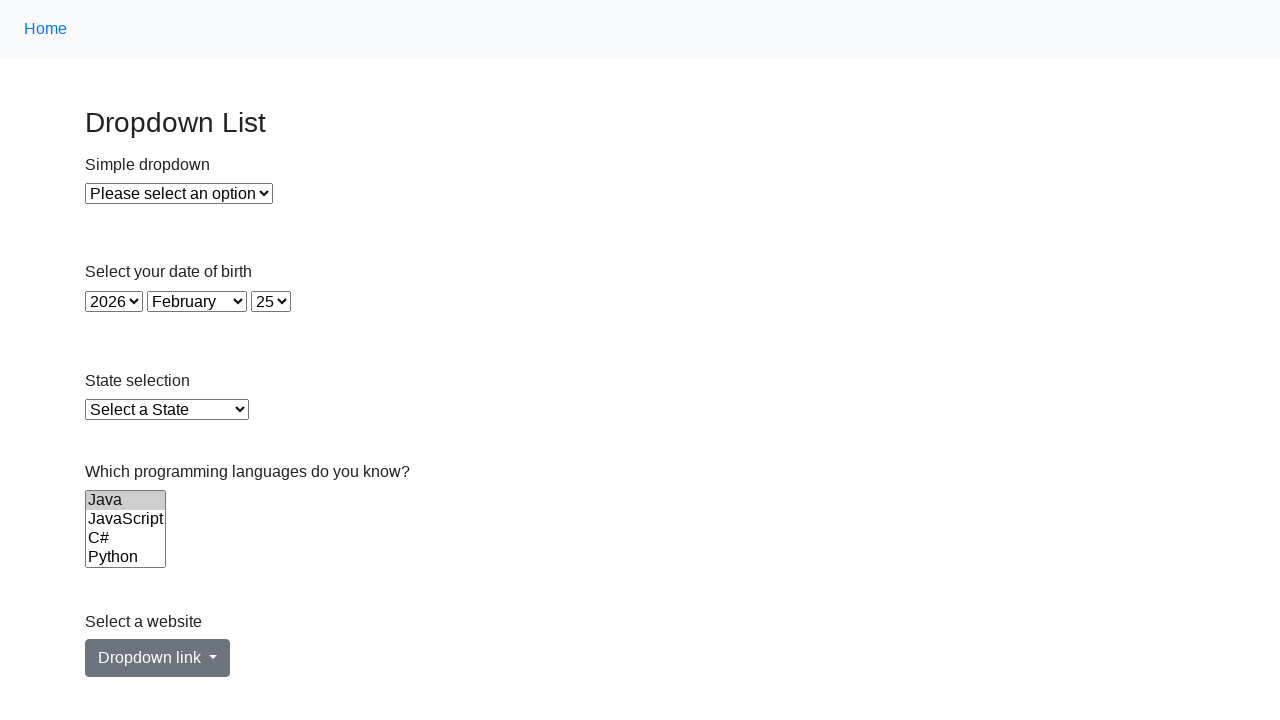

Deselected option at index 3 using JavaScript
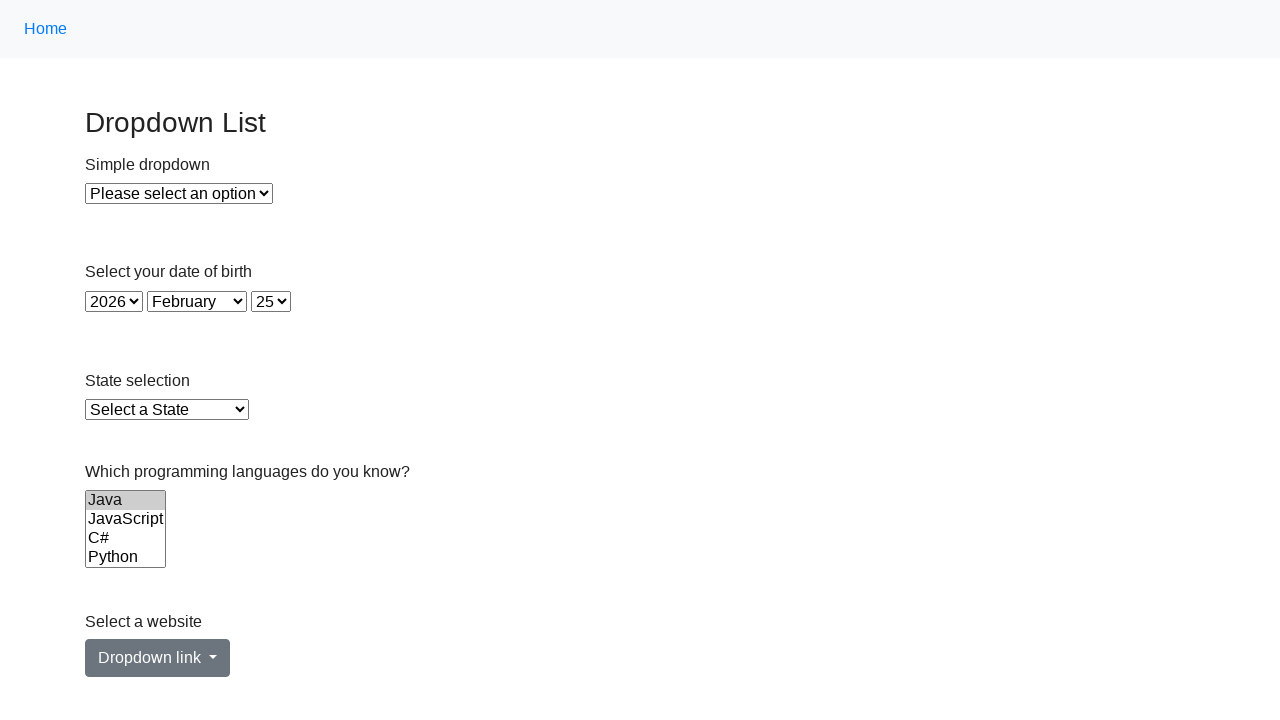

Deselected option with value 'c#' using JavaScript
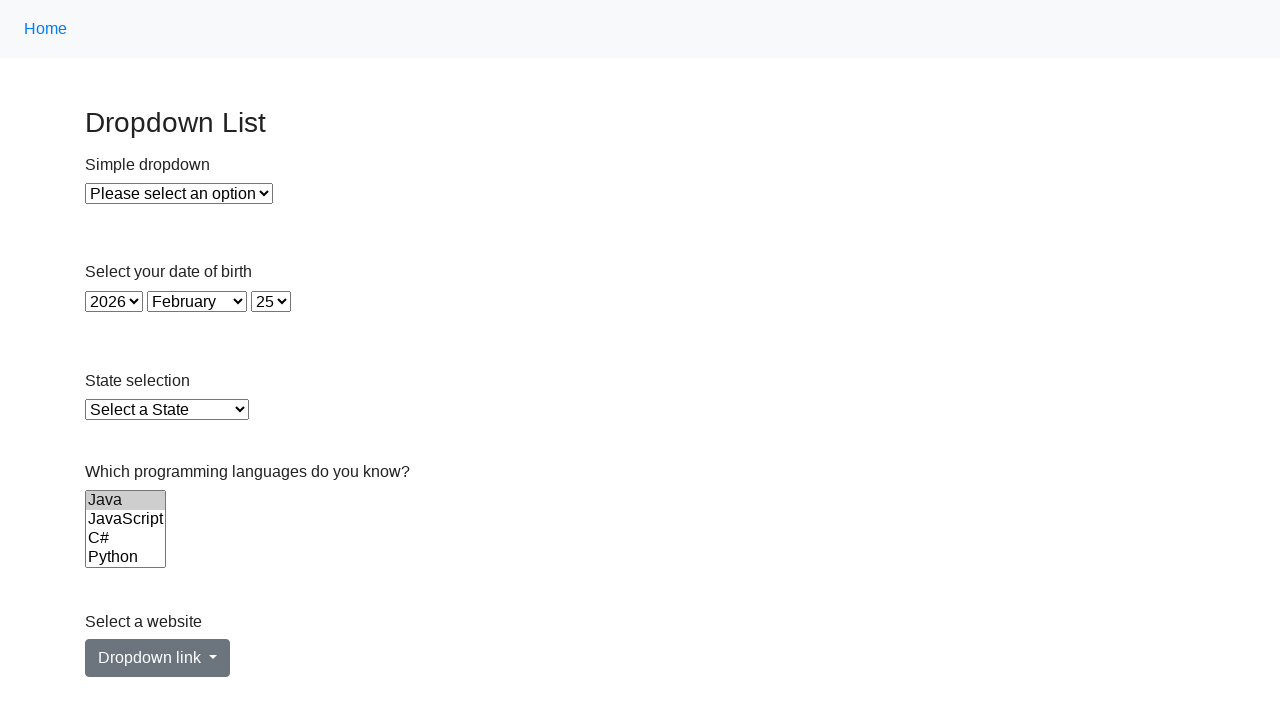

Deselected option with visible text 'Java' using JavaScript
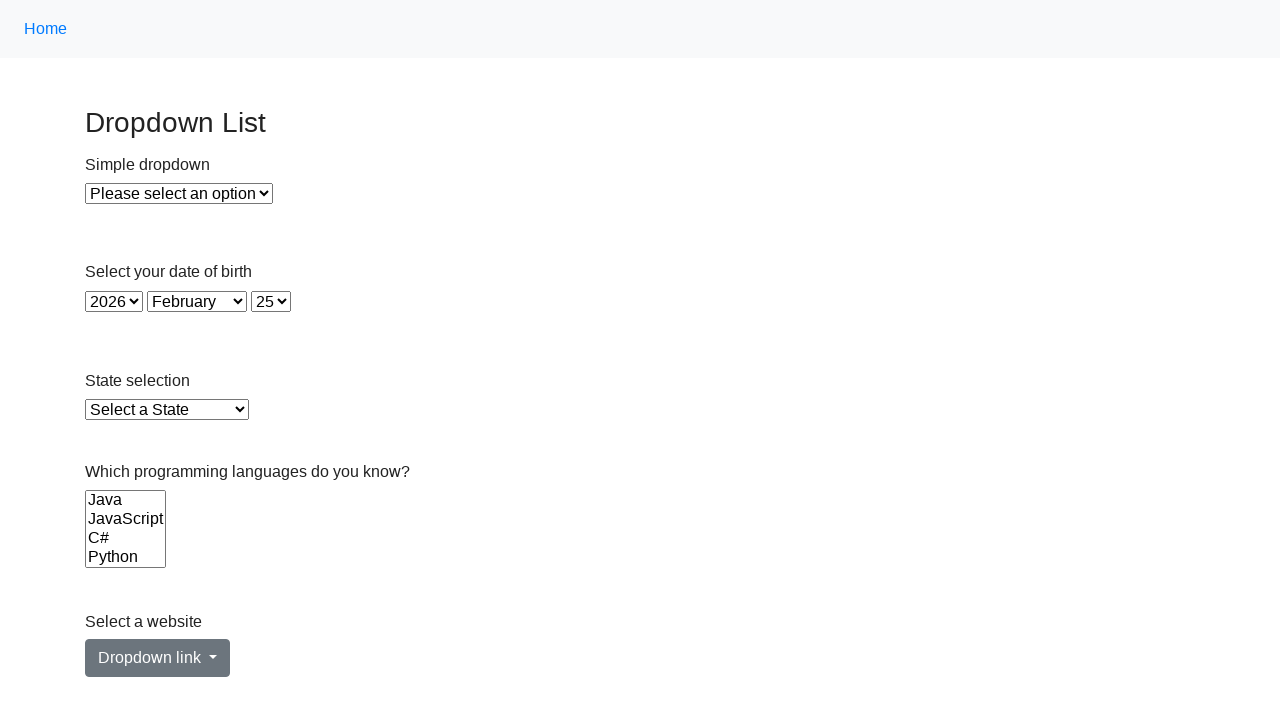

Deselected all options in Languages dropdown
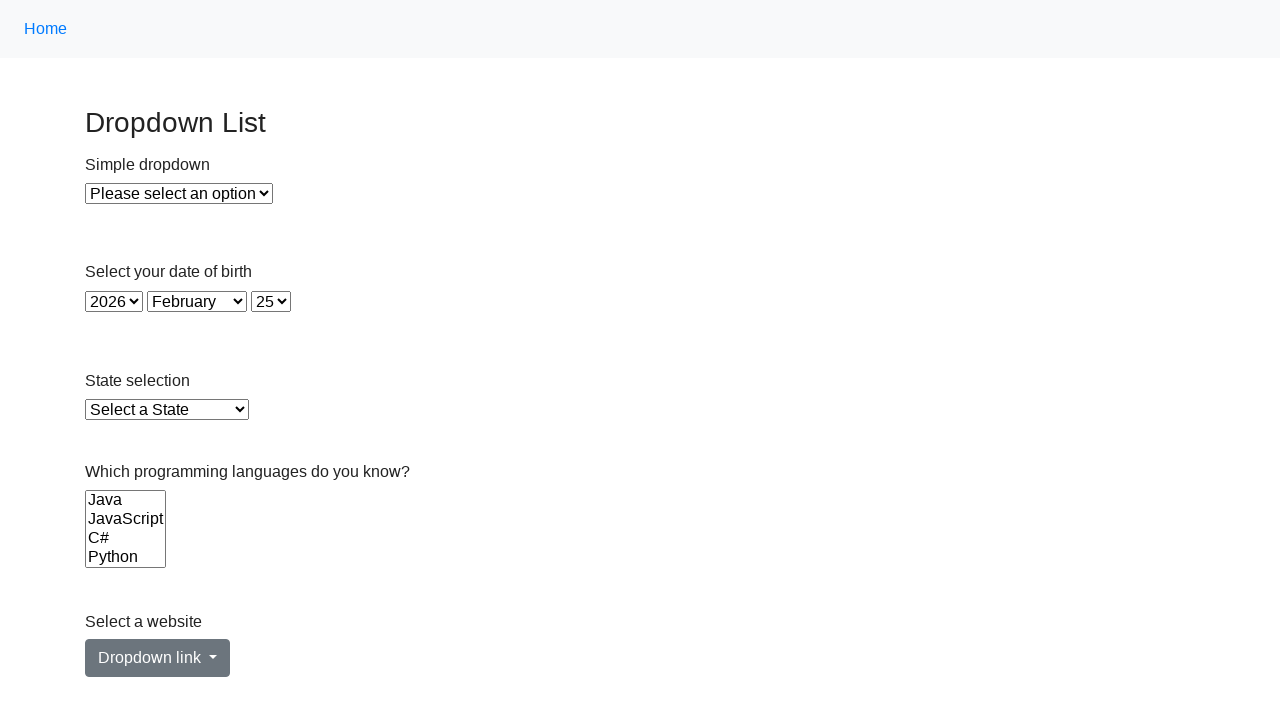

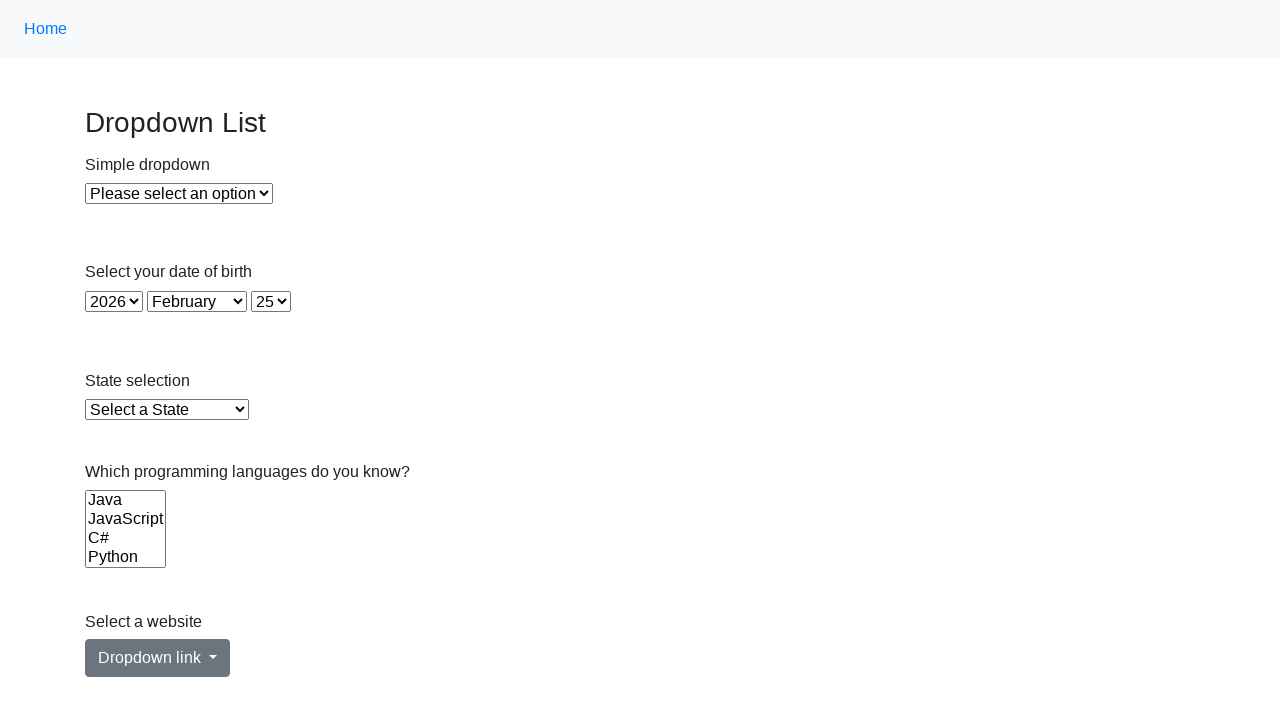